Tests scrolling down a high page using JavaScript executor until a hidden button at the bottom becomes visible

Starting URL: http://automation-practice.emilos.pl/high-site.php

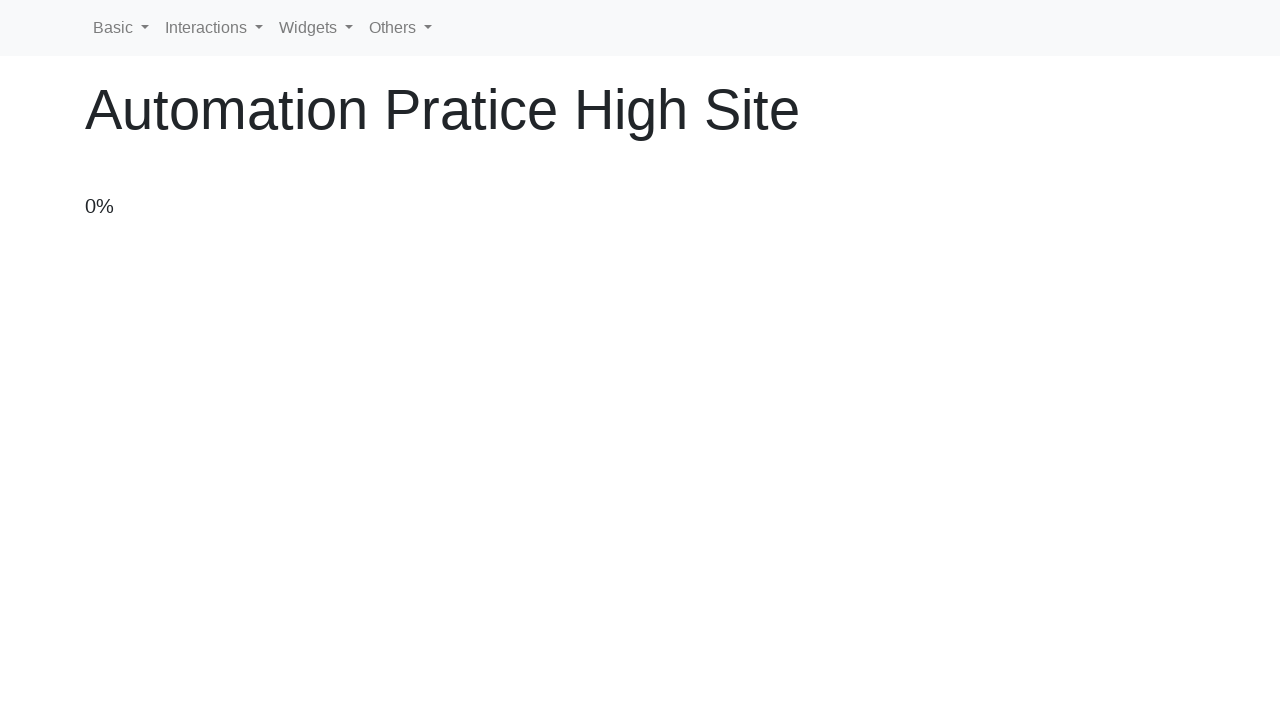

Scrolled down 100 pixels using JavaScript executor
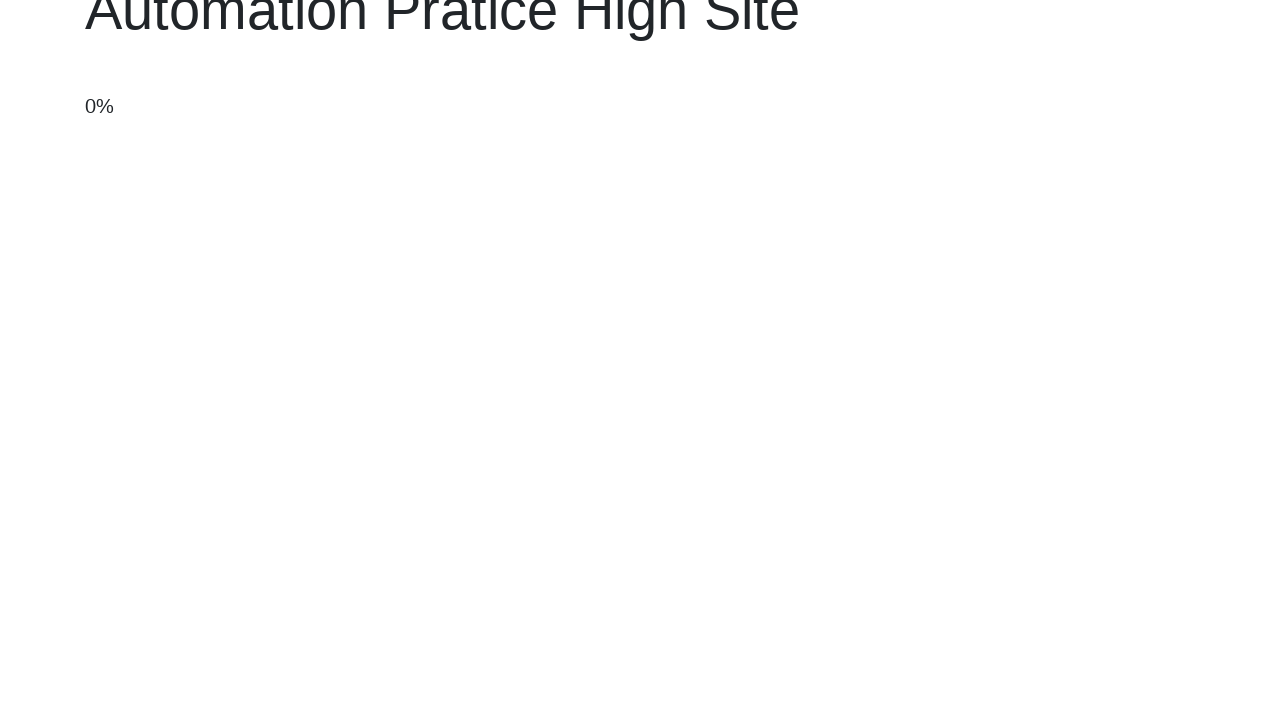

Scrolled down 100 pixels using JavaScript executor
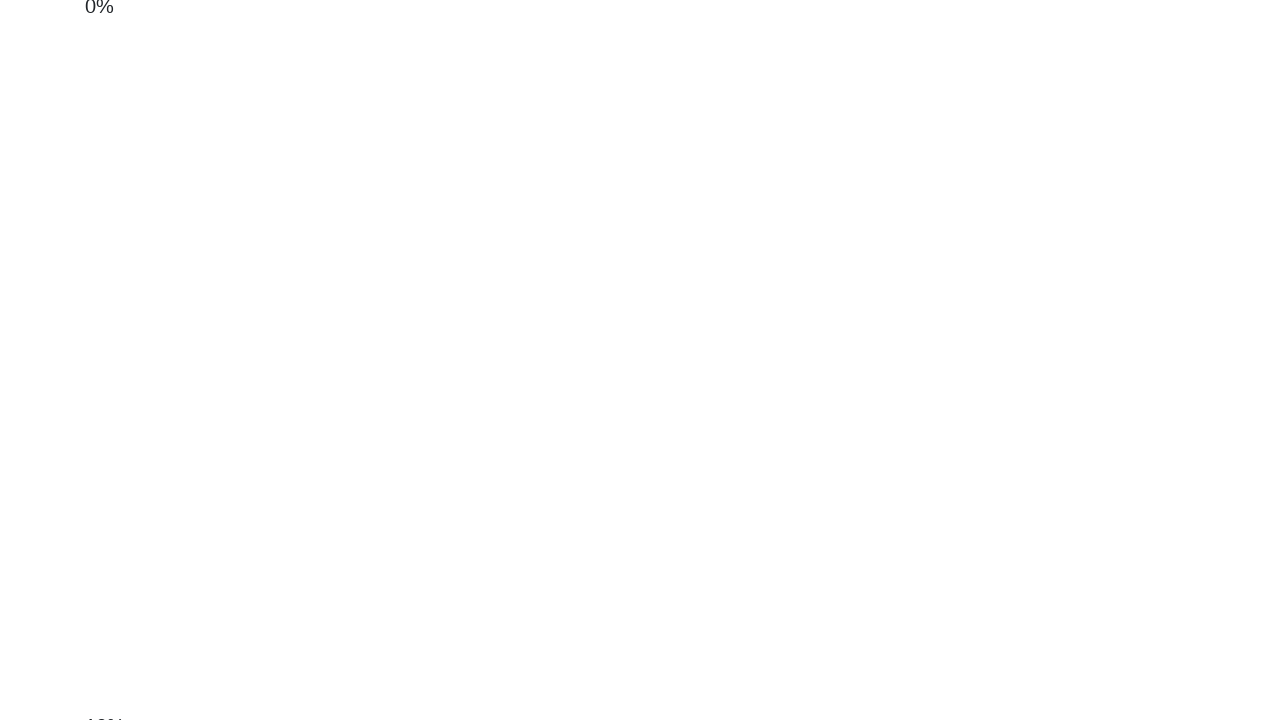

Scrolled down 100 pixels using JavaScript executor
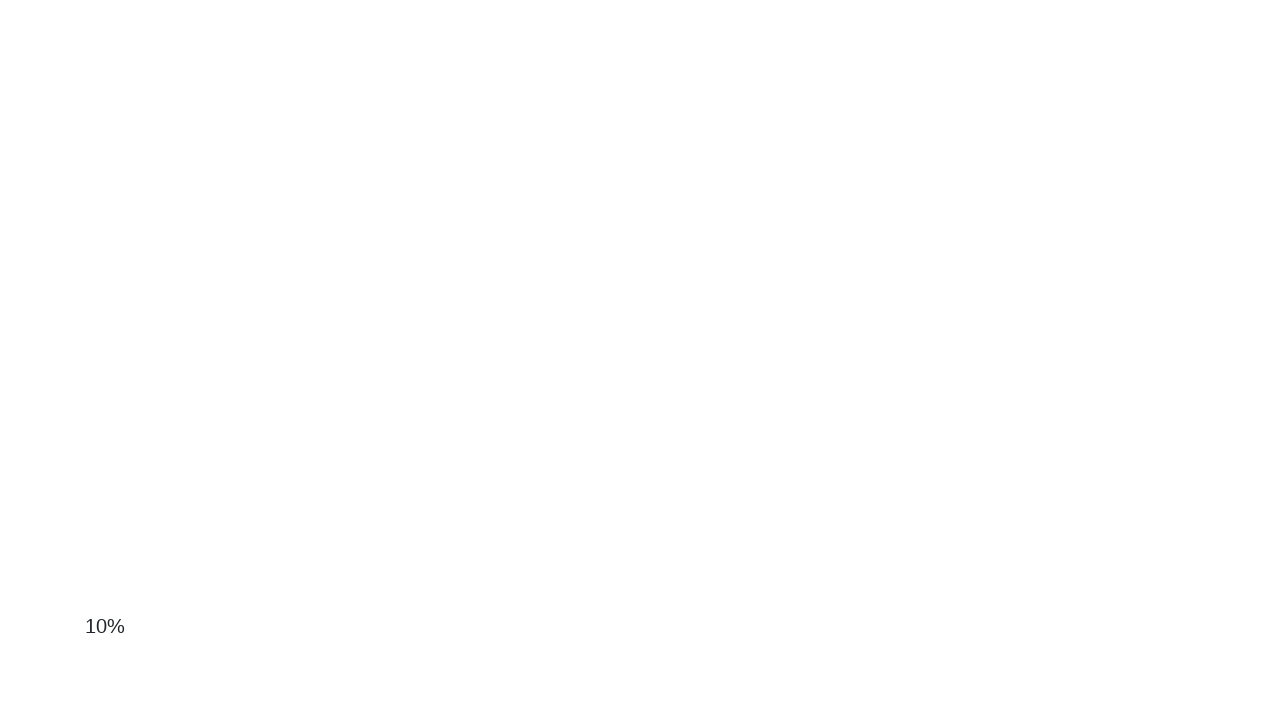

Scrolled down 100 pixels using JavaScript executor
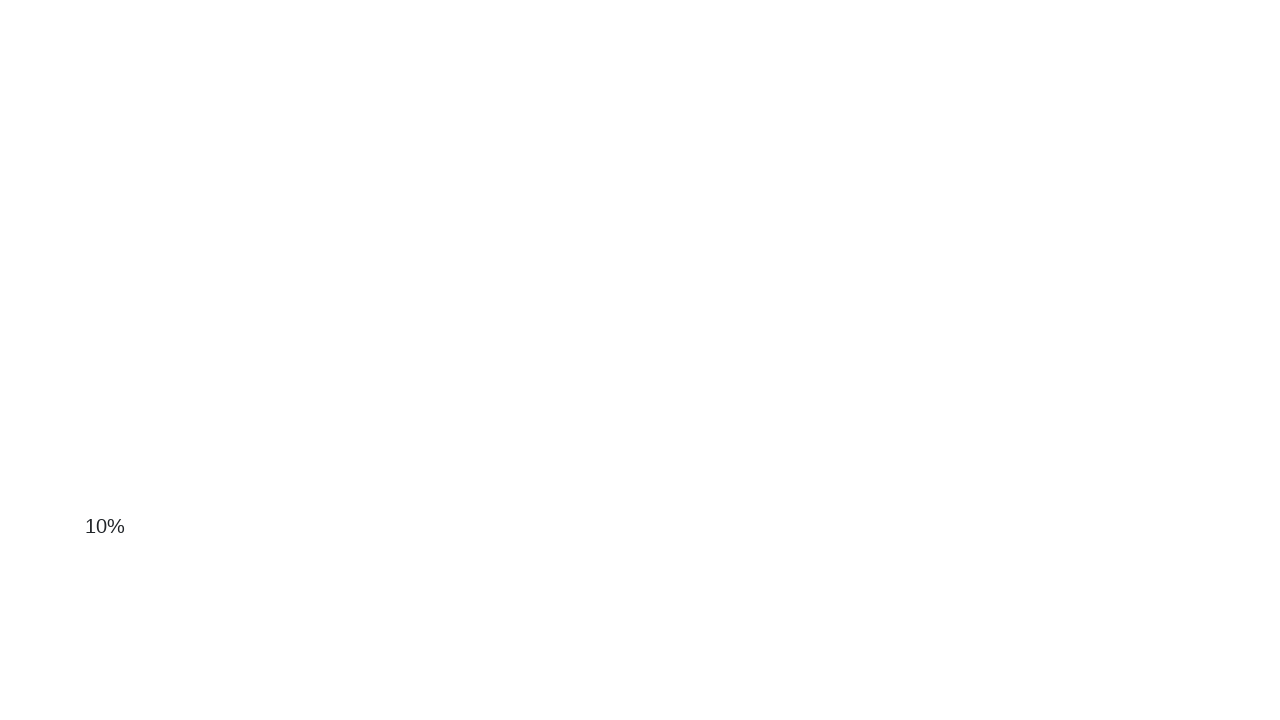

Scrolled down 100 pixels using JavaScript executor
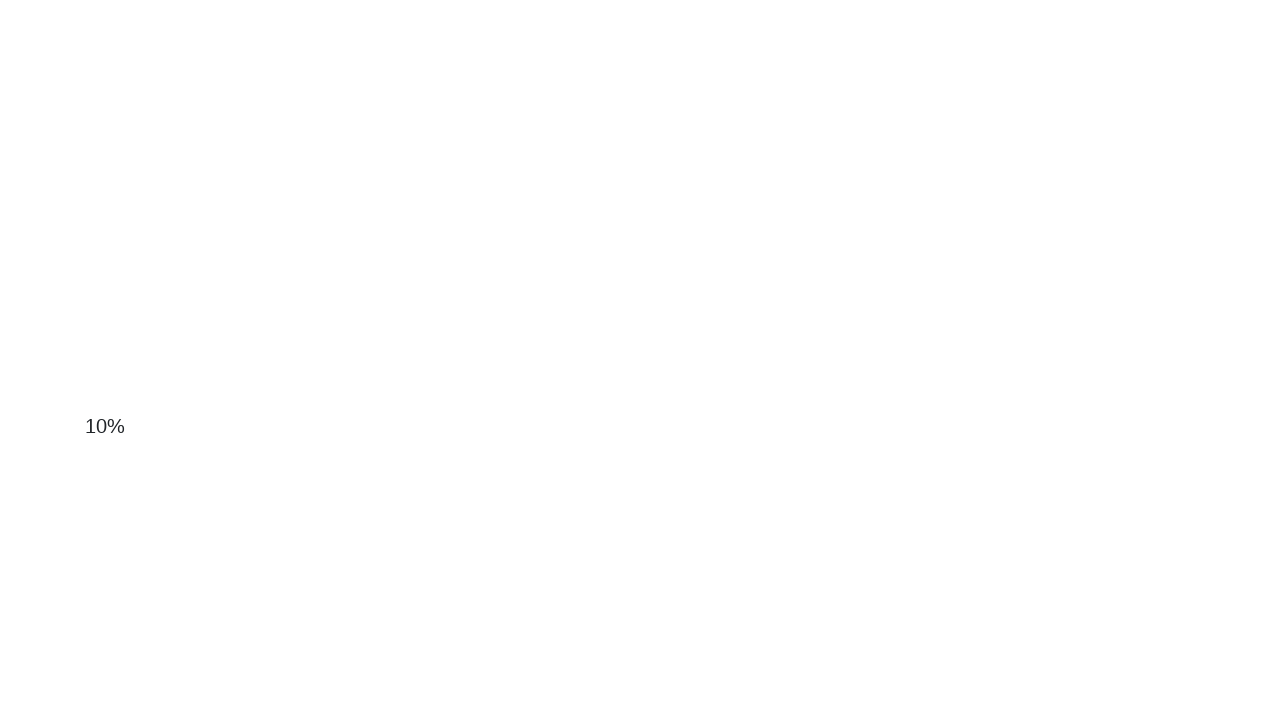

Scrolled down 100 pixels using JavaScript executor
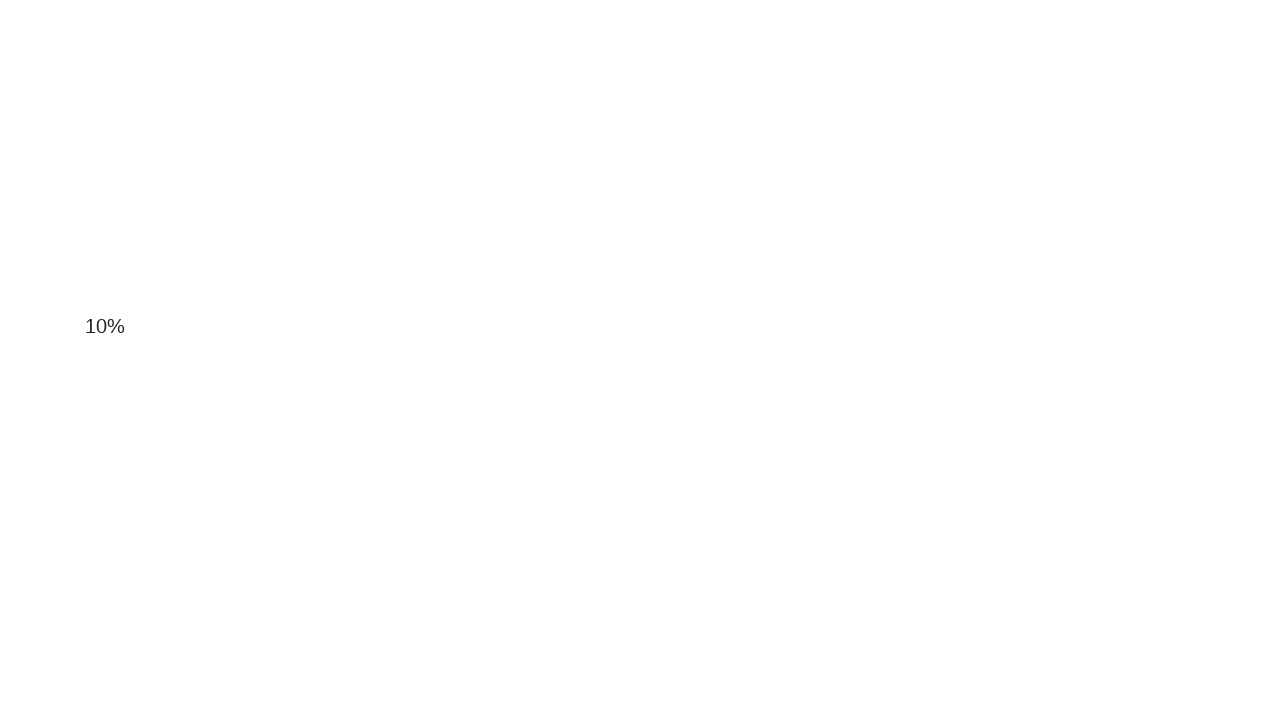

Scrolled down 100 pixels using JavaScript executor
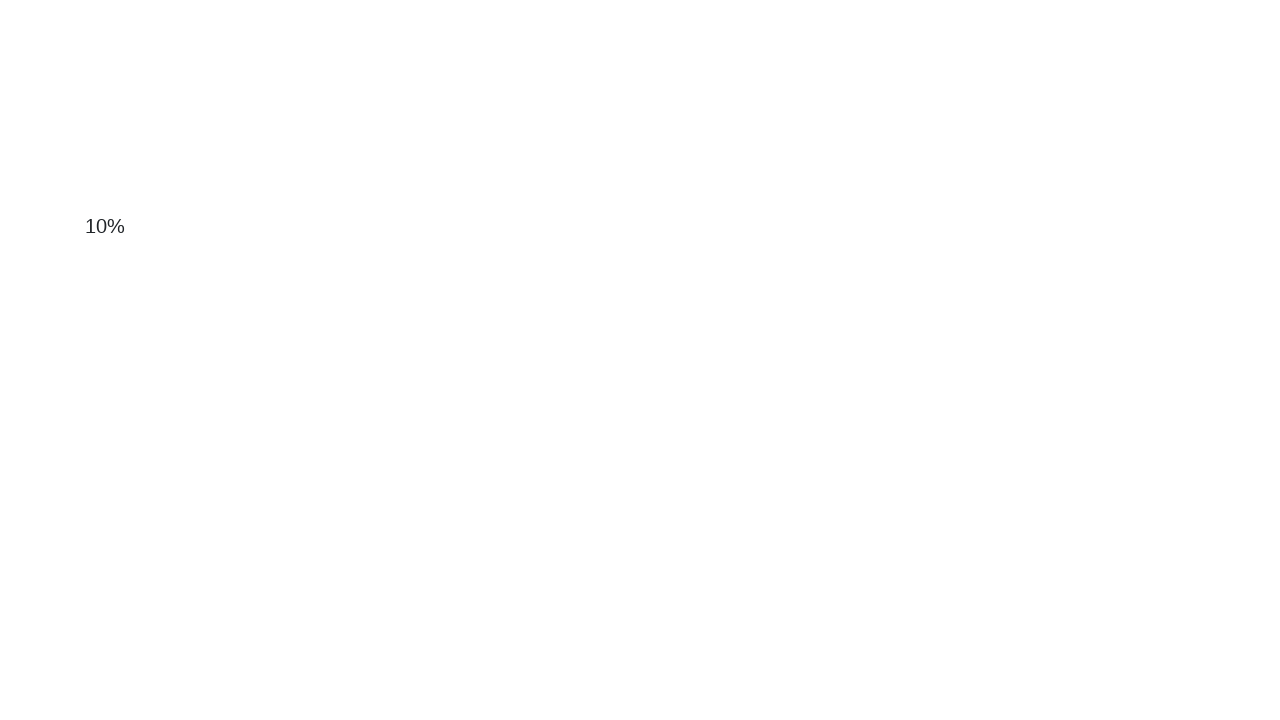

Scrolled down 100 pixels using JavaScript executor
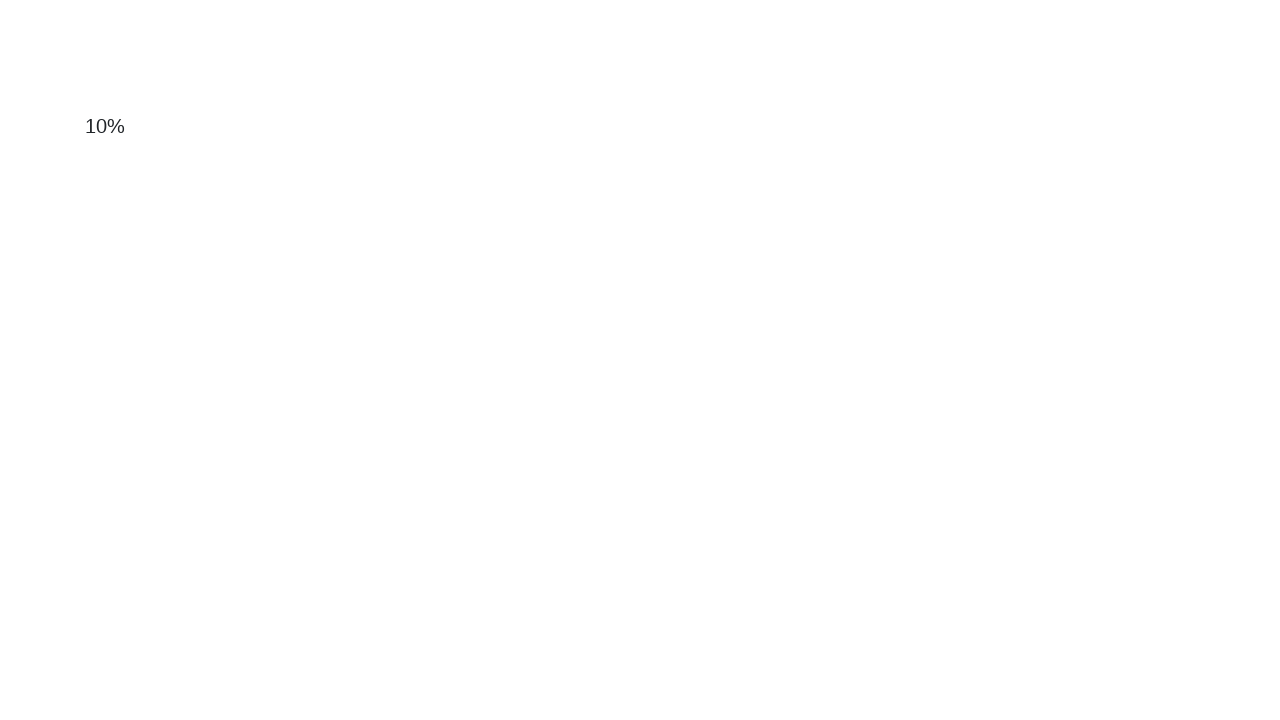

Scrolled down 100 pixels using JavaScript executor
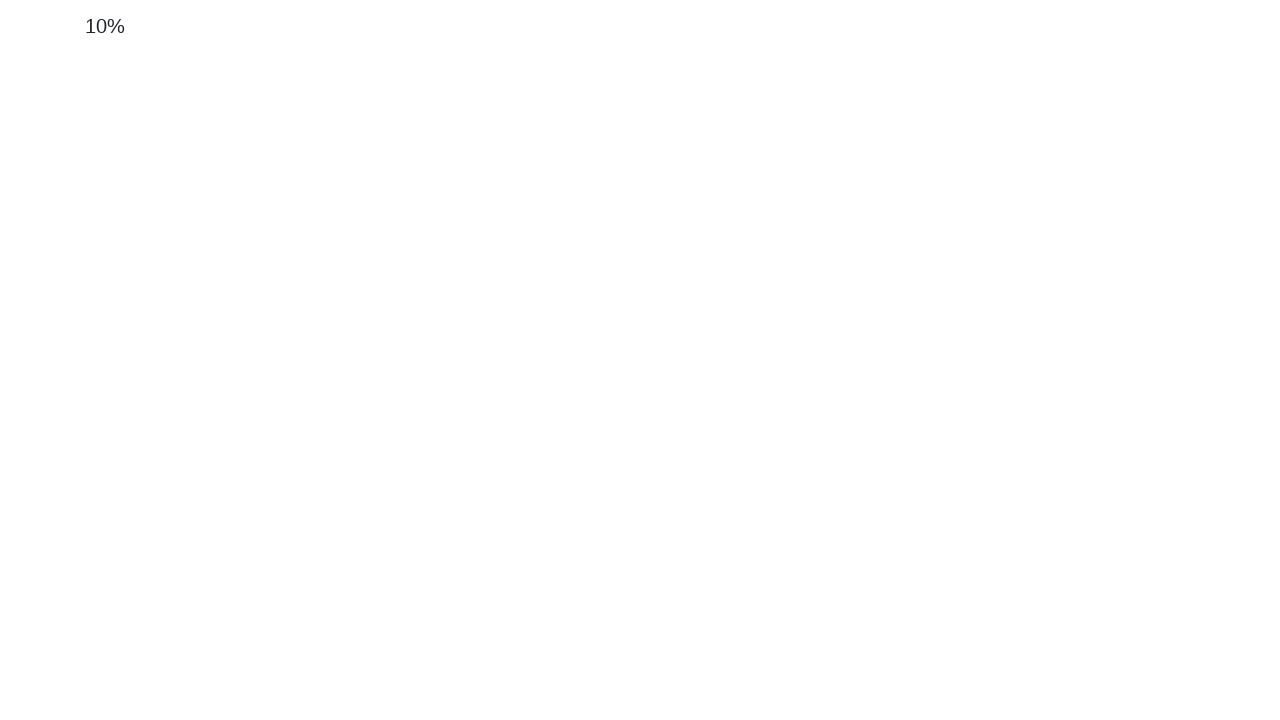

Scrolled down 100 pixels using JavaScript executor
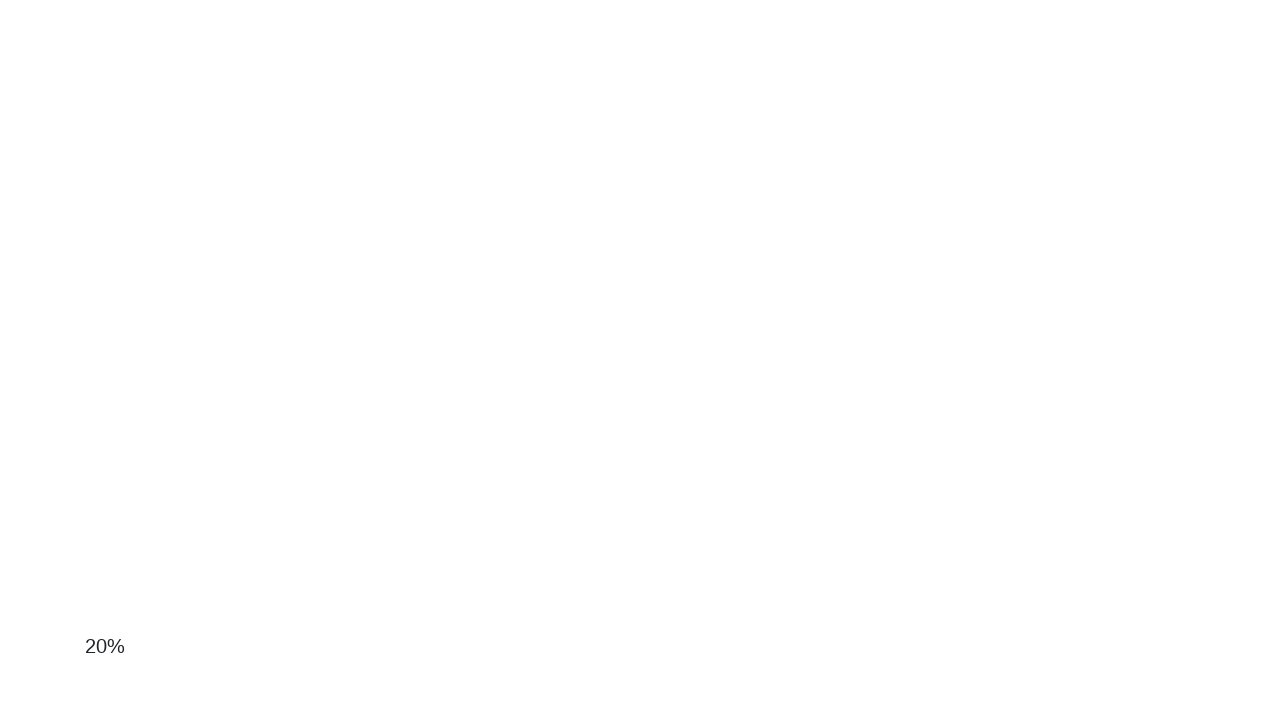

Scrolled down 100 pixels using JavaScript executor
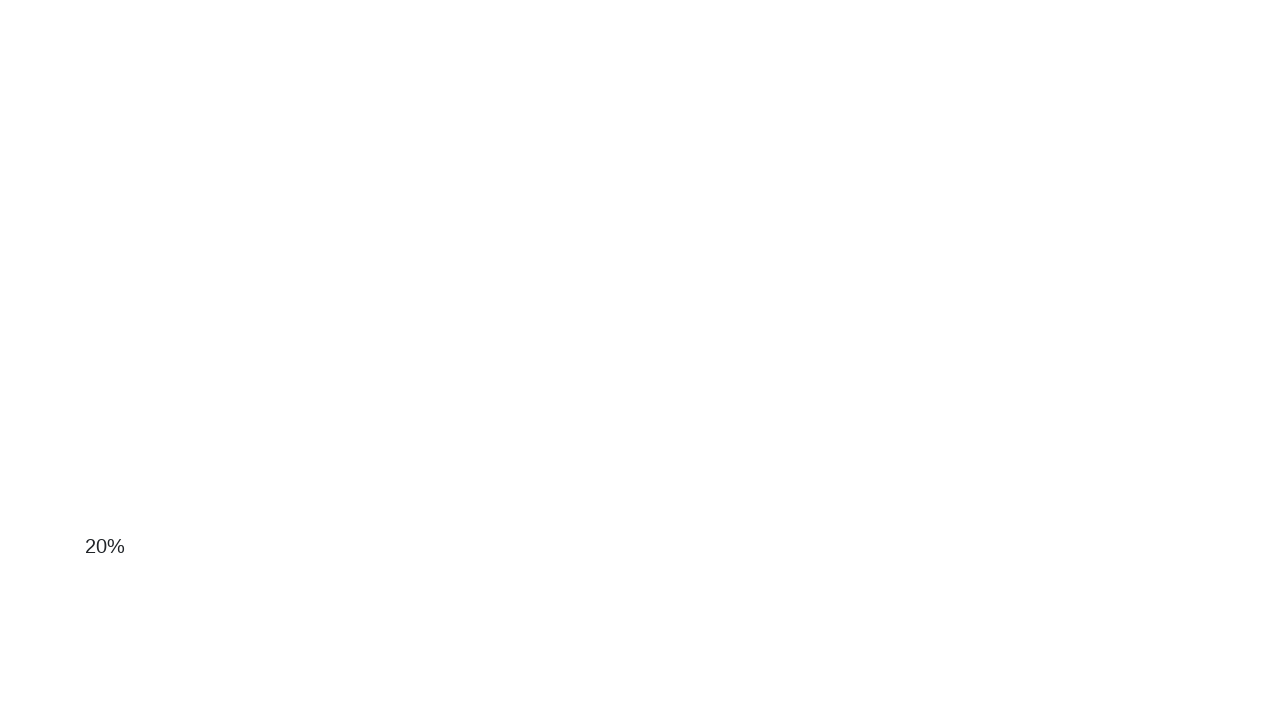

Scrolled down 100 pixels using JavaScript executor
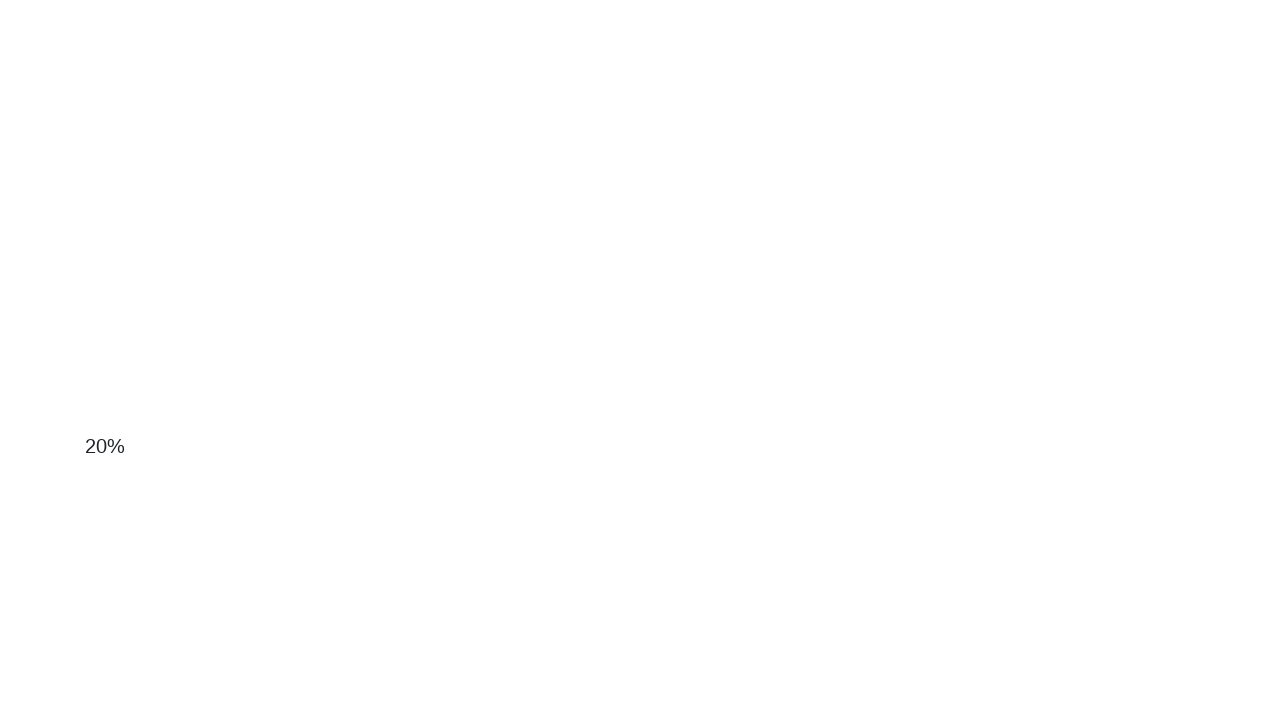

Scrolled down 100 pixels using JavaScript executor
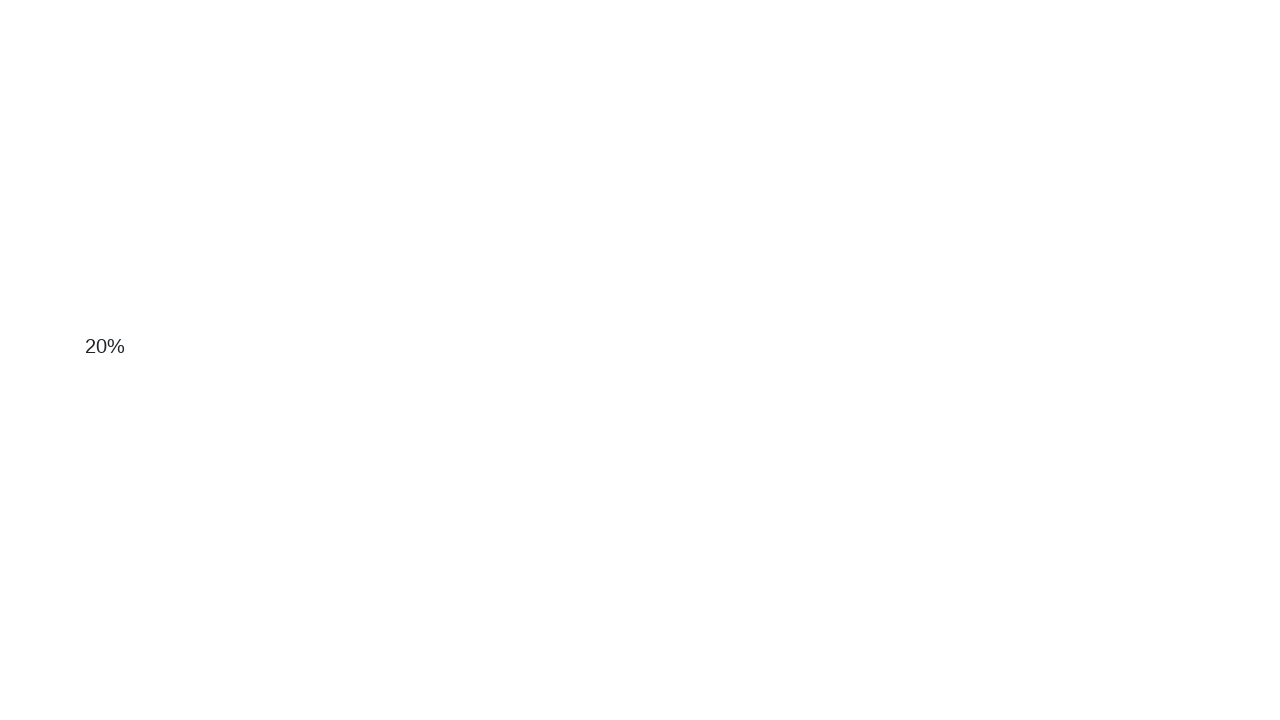

Scrolled down 100 pixels using JavaScript executor
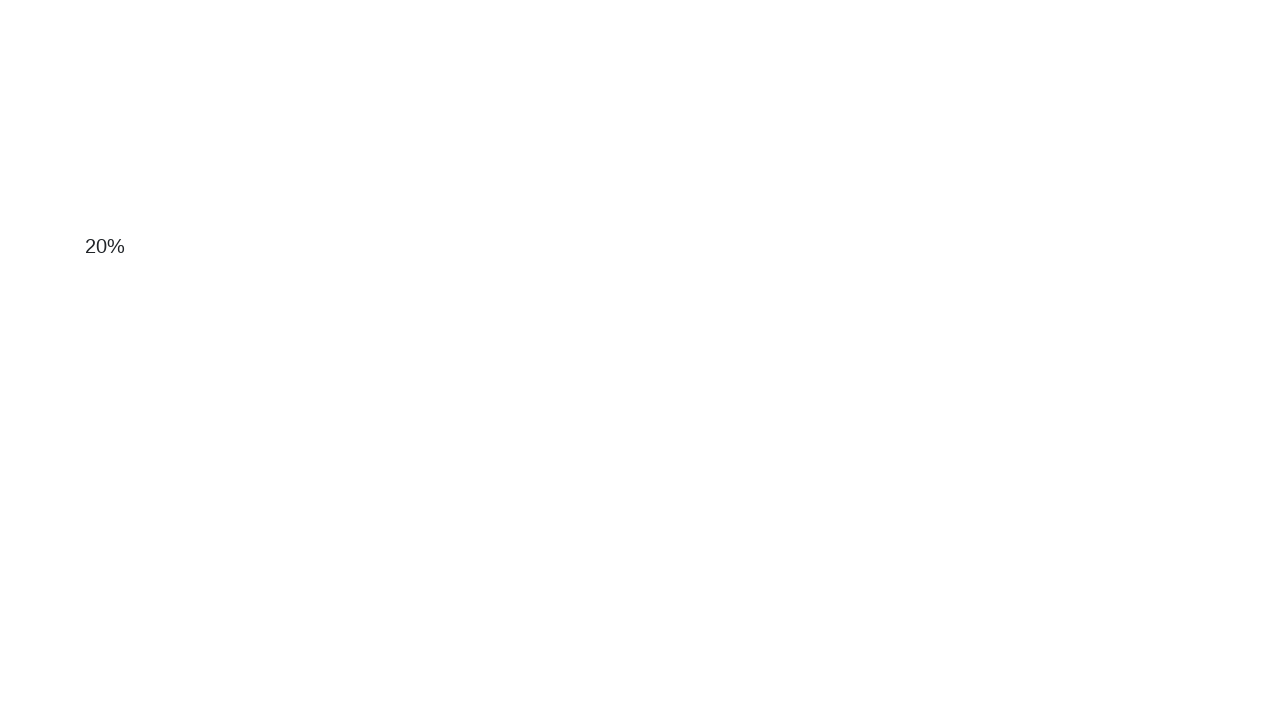

Scrolled down 100 pixels using JavaScript executor
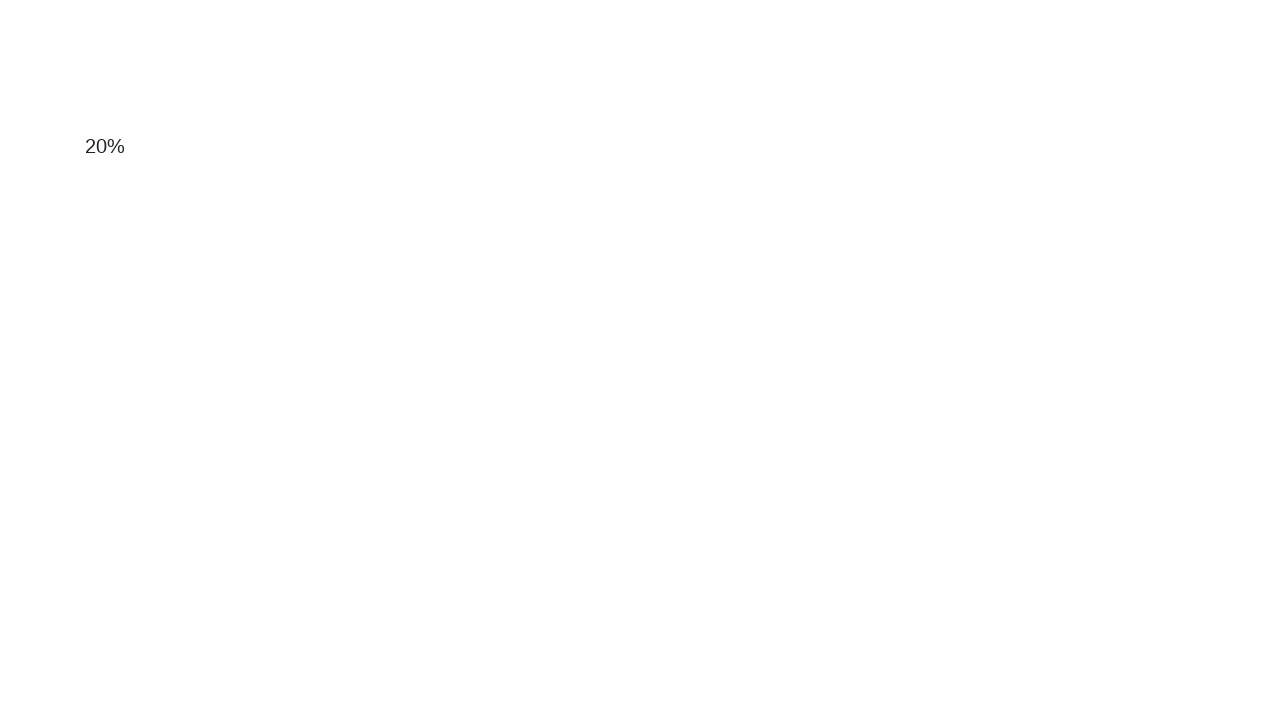

Scrolled down 100 pixels using JavaScript executor
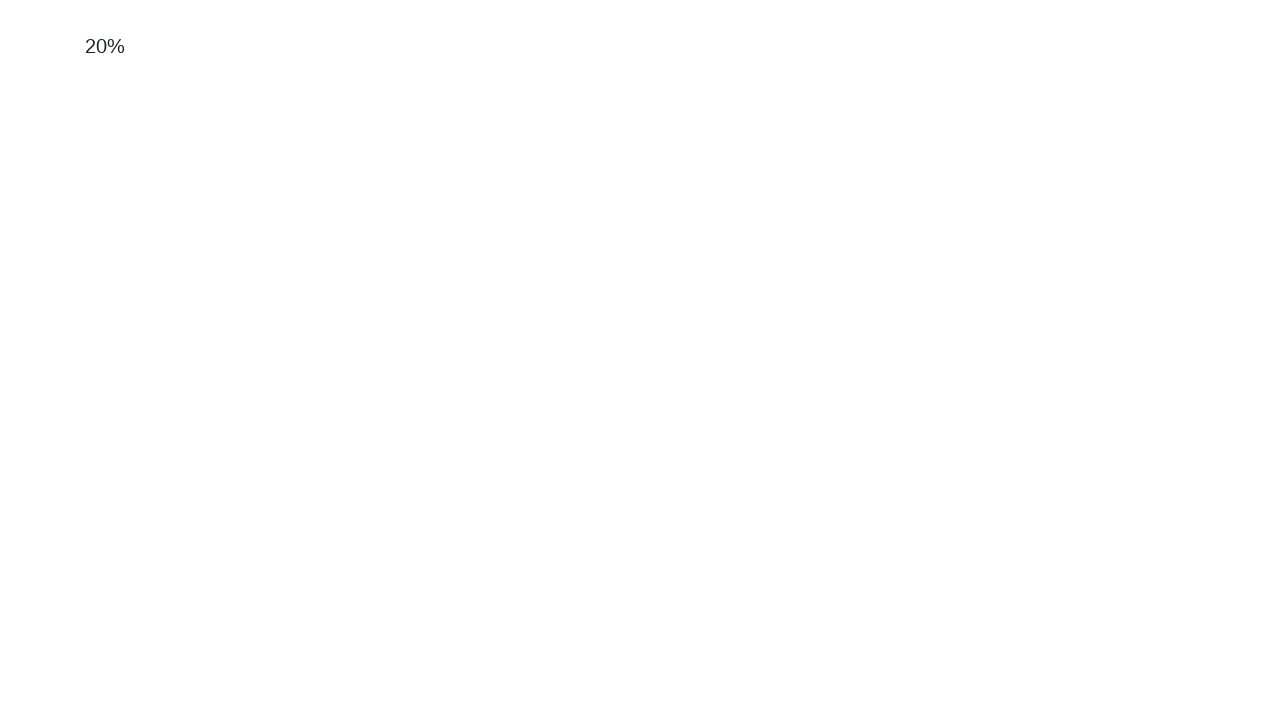

Scrolled down 100 pixels using JavaScript executor
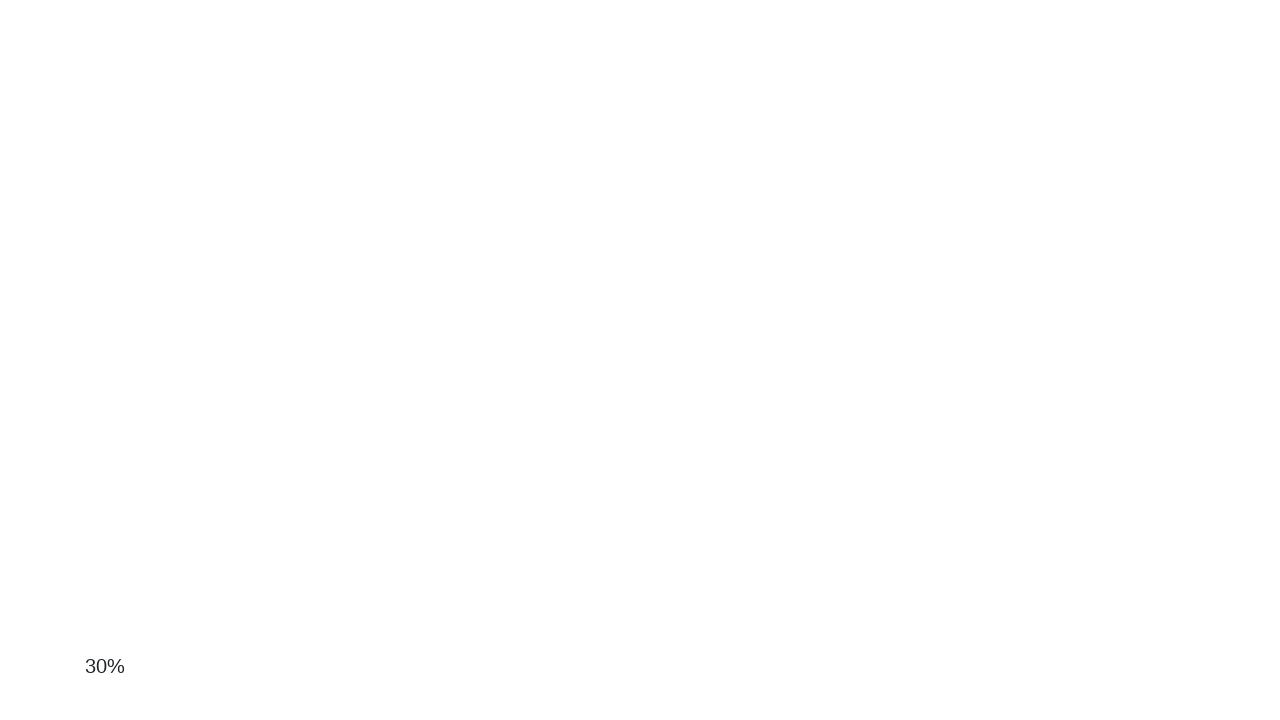

Scrolled down 100 pixels using JavaScript executor
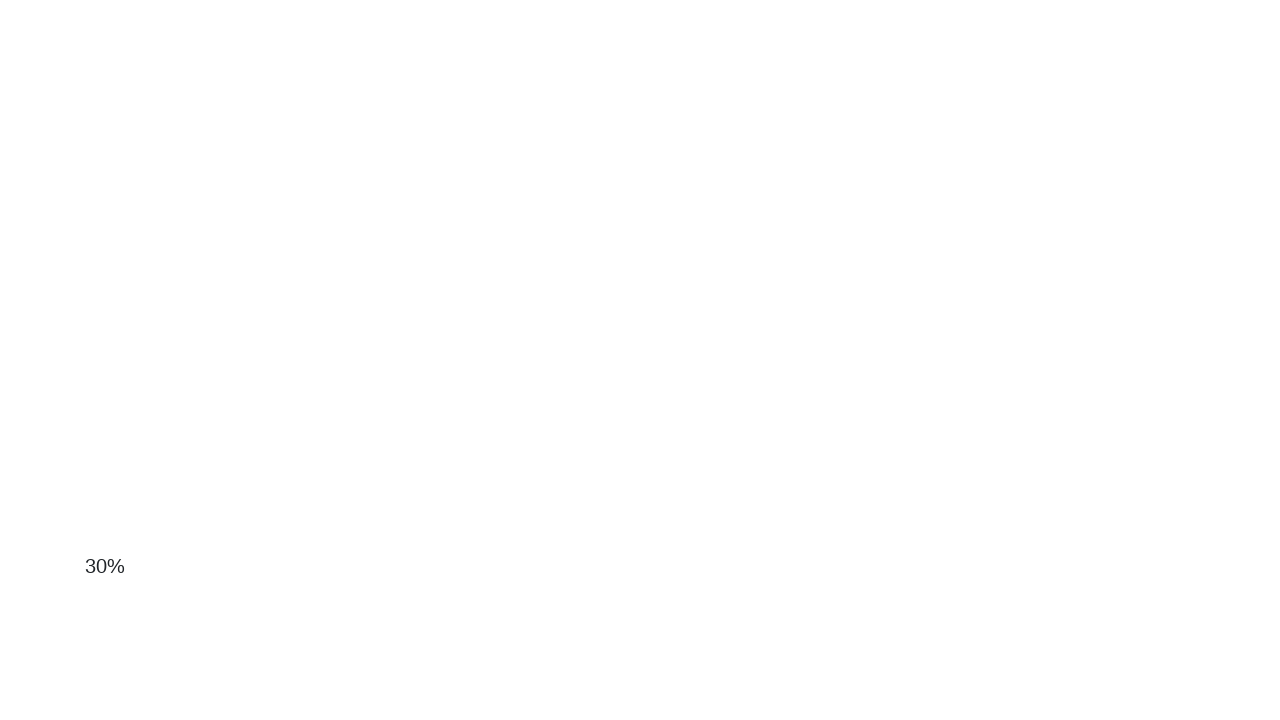

Scrolled down 100 pixels using JavaScript executor
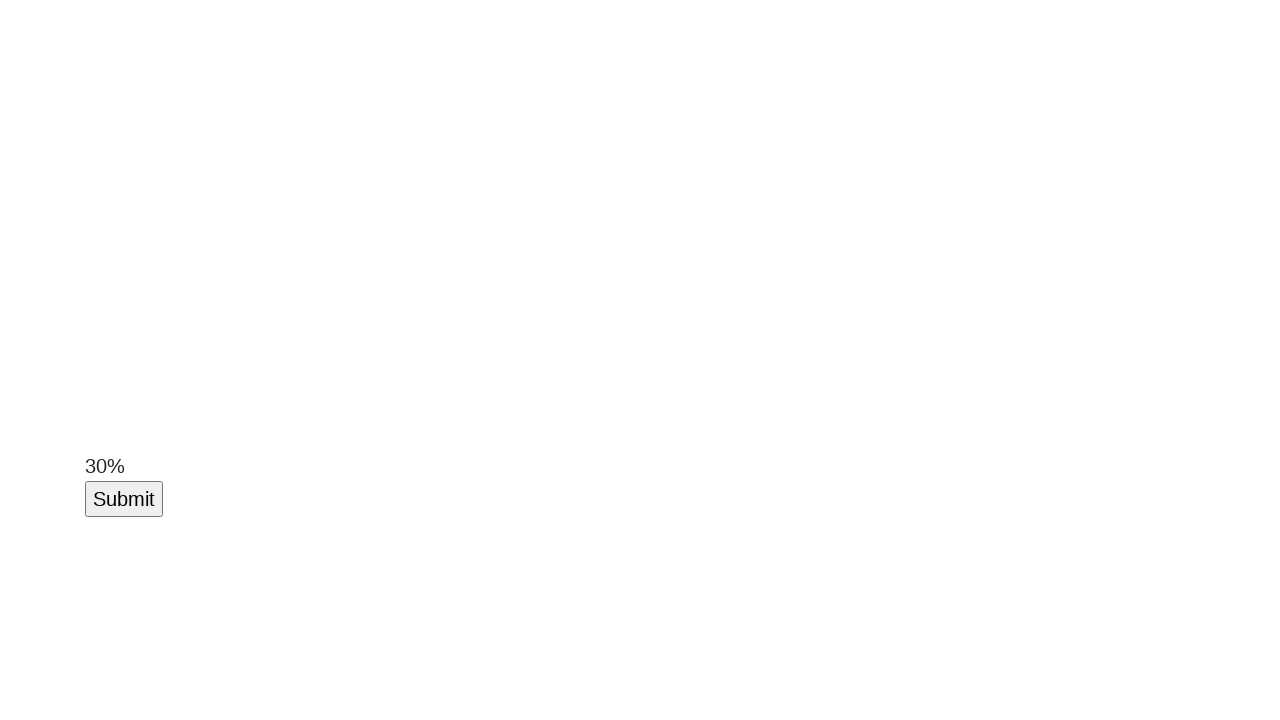

Confirmed scroll-button is visible after scrolling
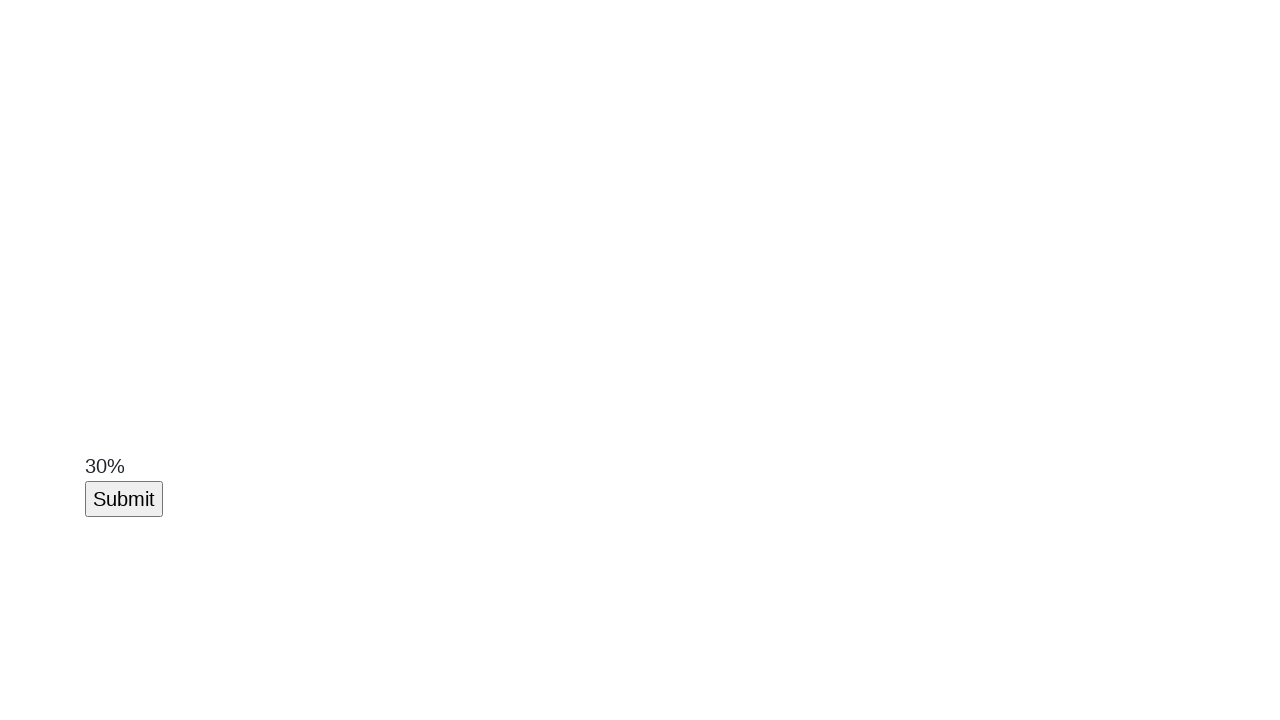

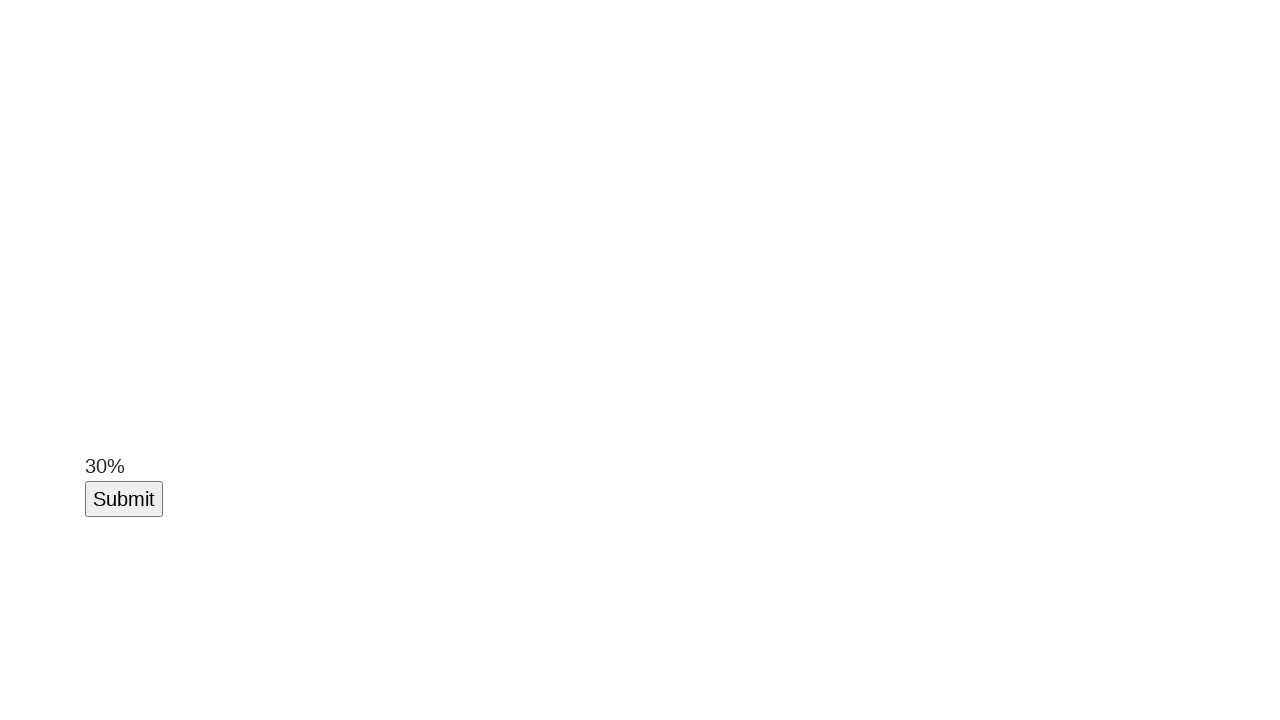